Navigates to calculator.net and scrolls down the page by 800 pixels using JavaScript execution

Starting URL: https://www.calculator.net/

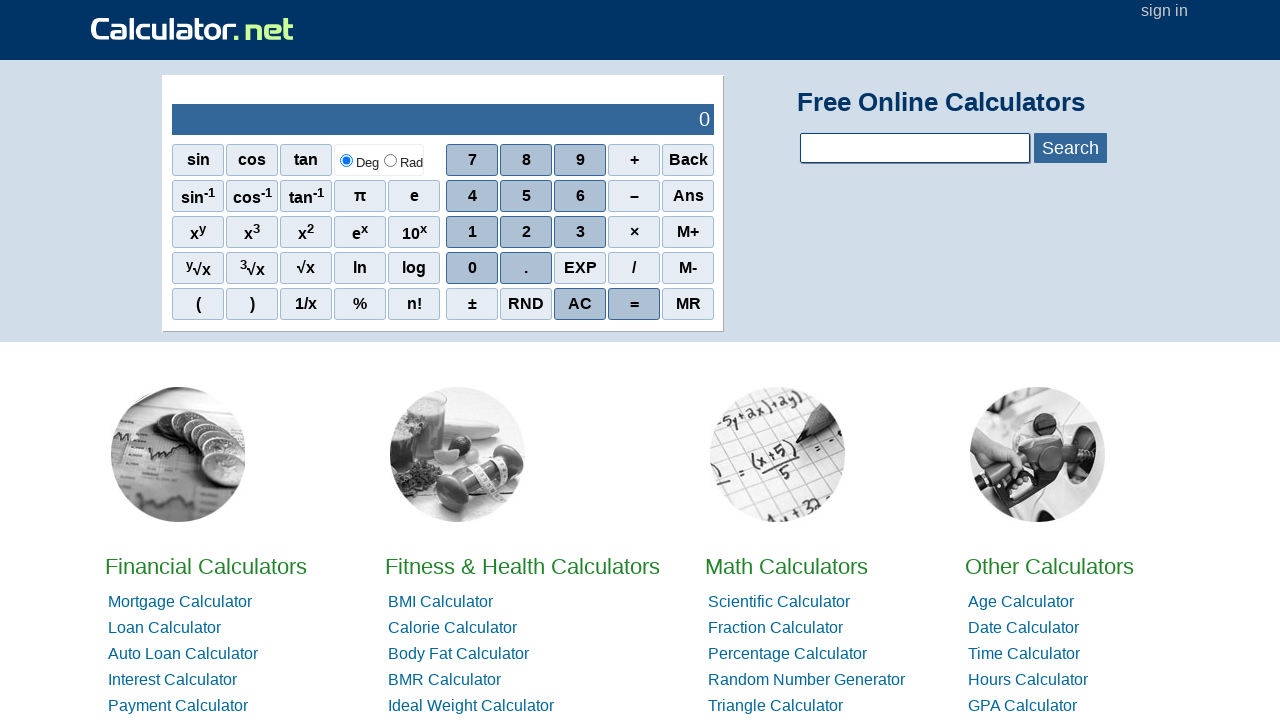

Navigated to calculator.net
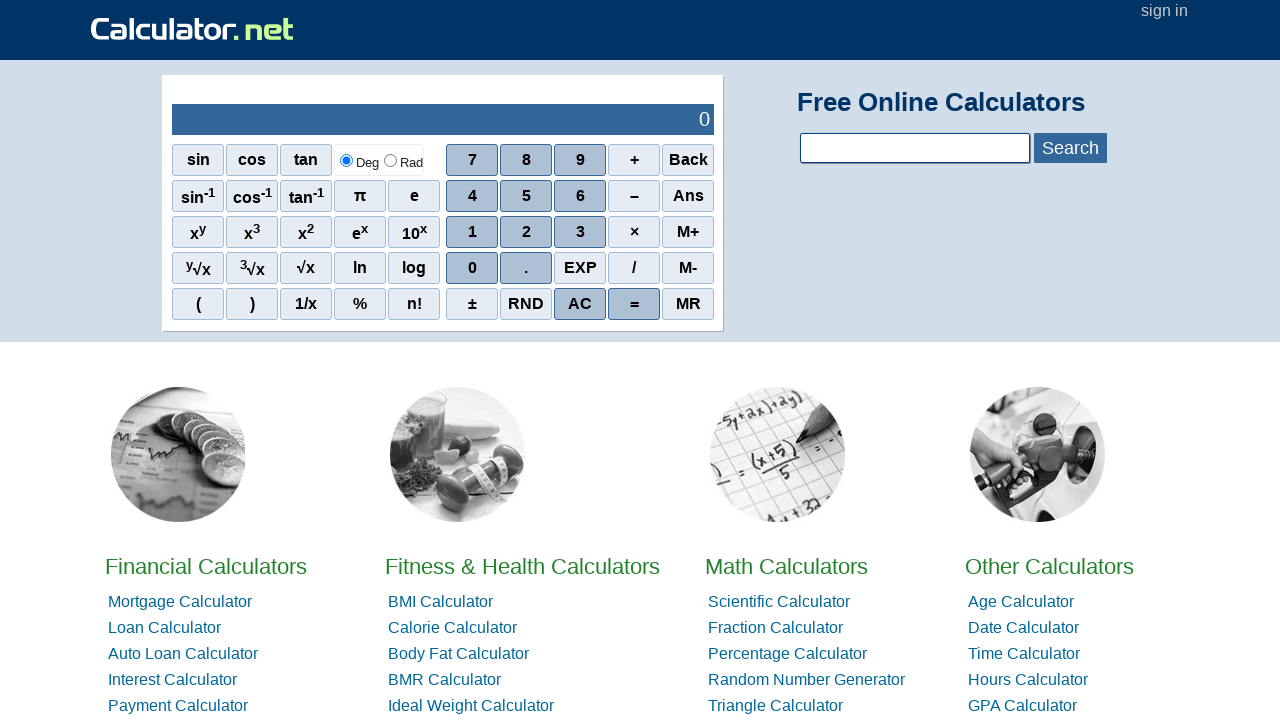

Scrolled down the page by 800 pixels using JavaScript
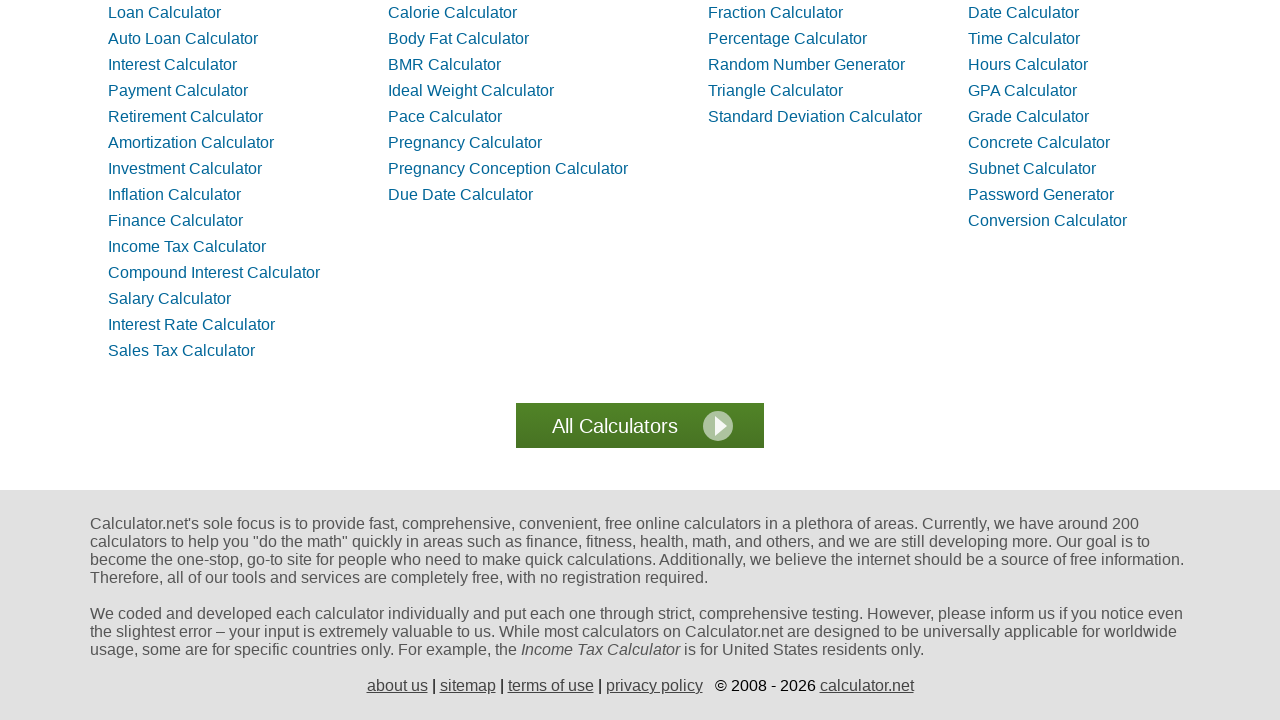

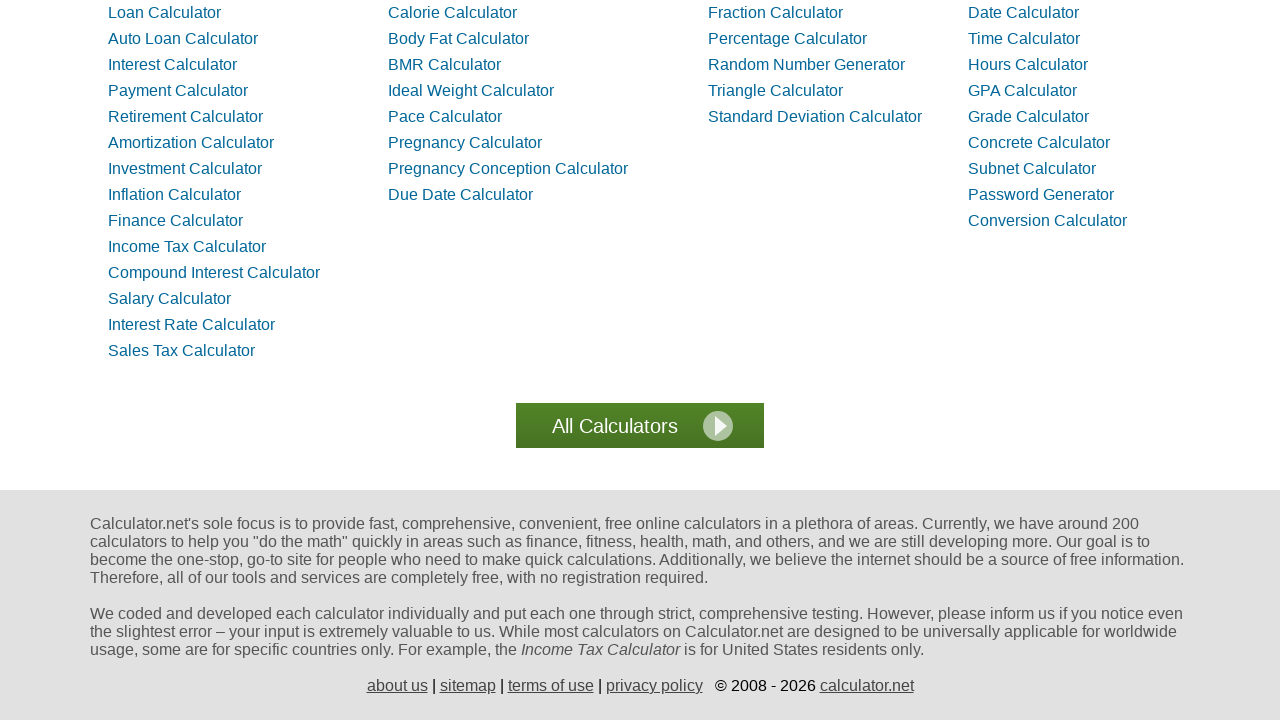